Waits for the price element to show $100, clicks the book button, solves a math captcha by calculating log(abs(12*sin(number))), and verifies success alert

Starting URL: http://suninjuly.github.io/explicit_wait2.html

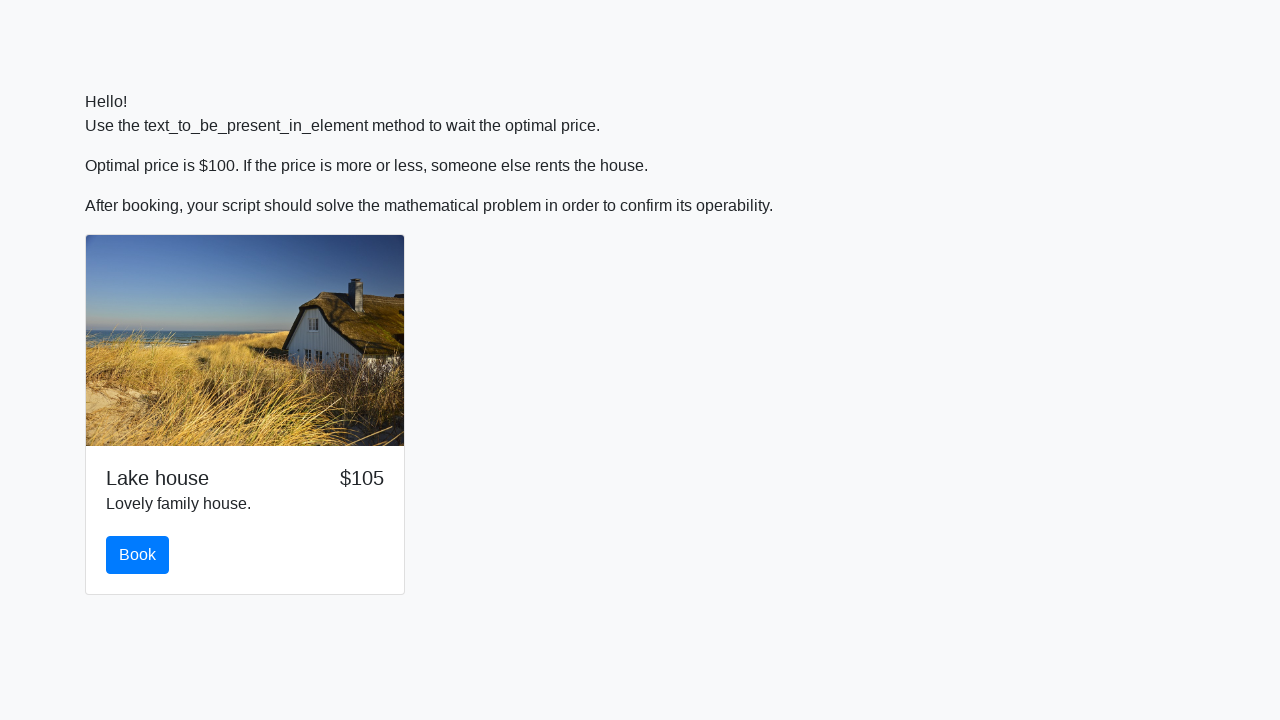

Waited for price element to display $100
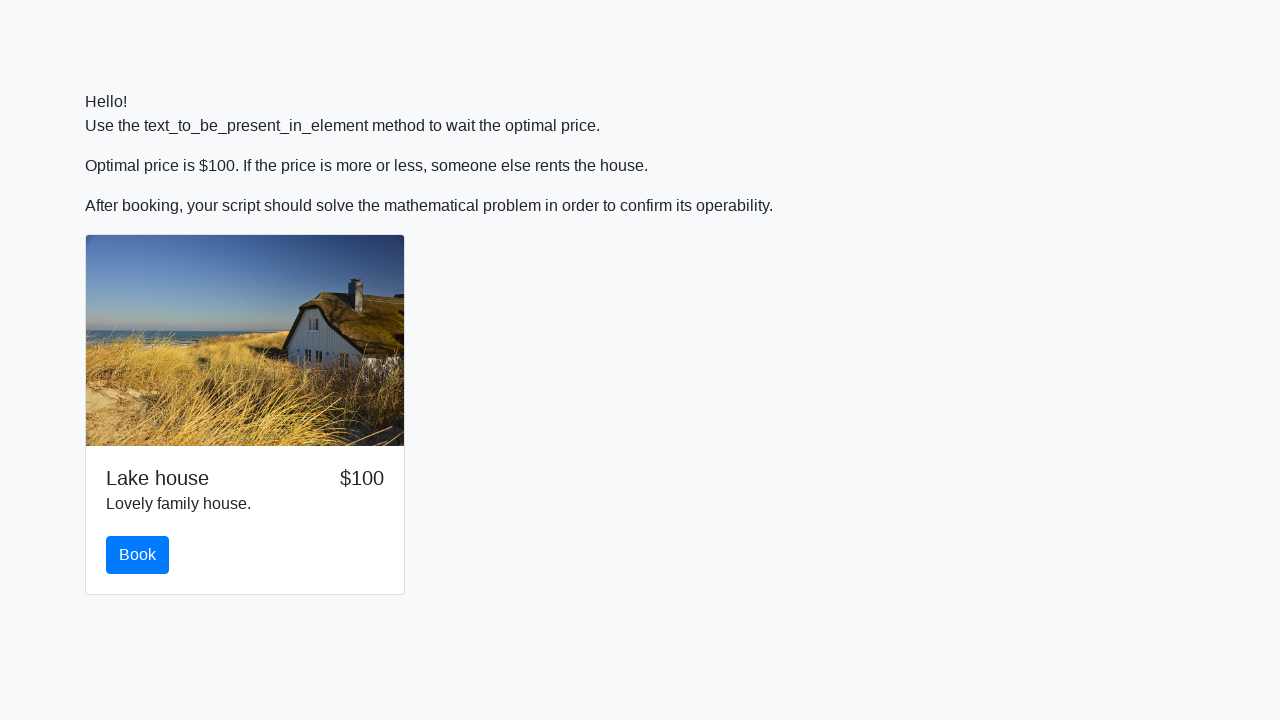

Clicked the book button at (138, 555) on #book
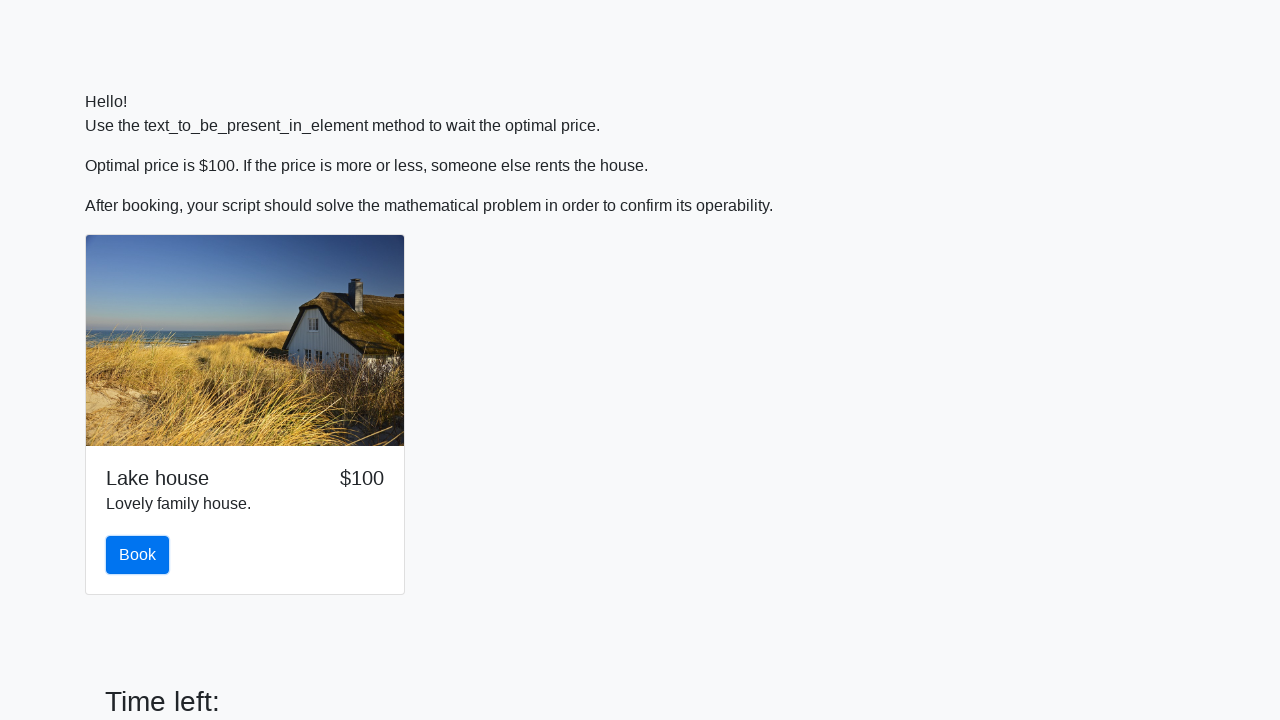

Retrieved number from input_value element
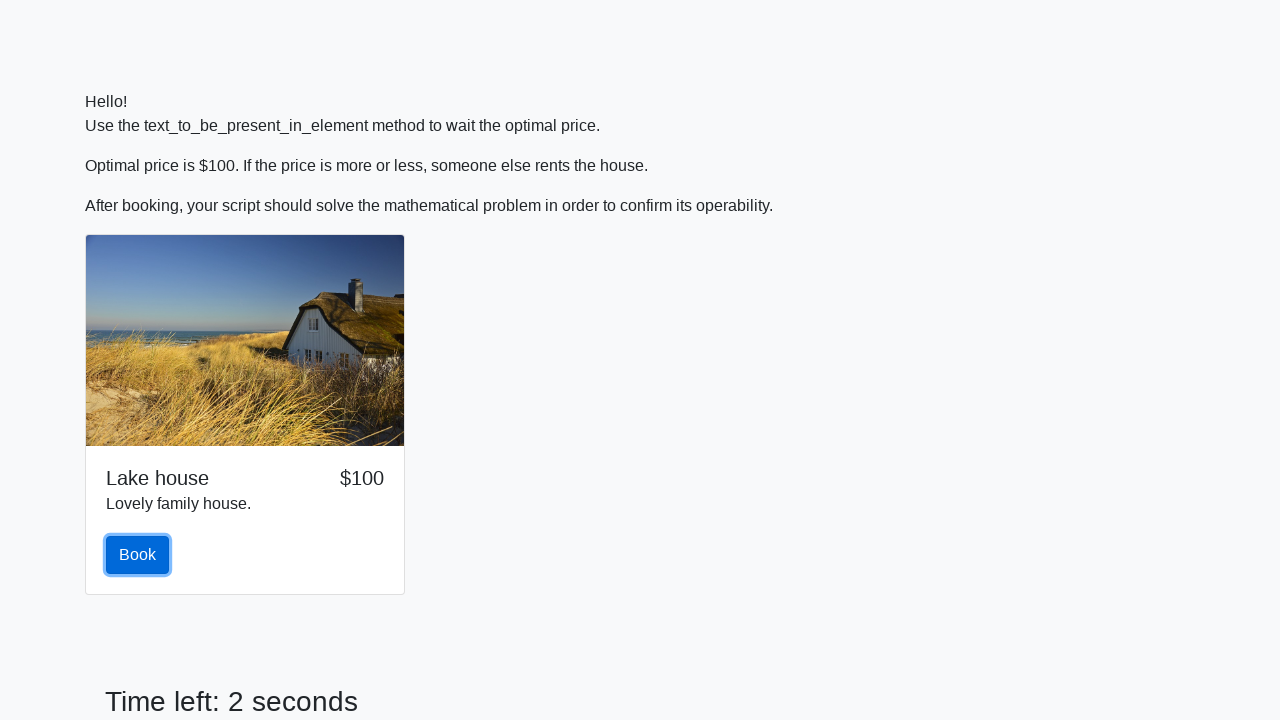

Converted number text to float
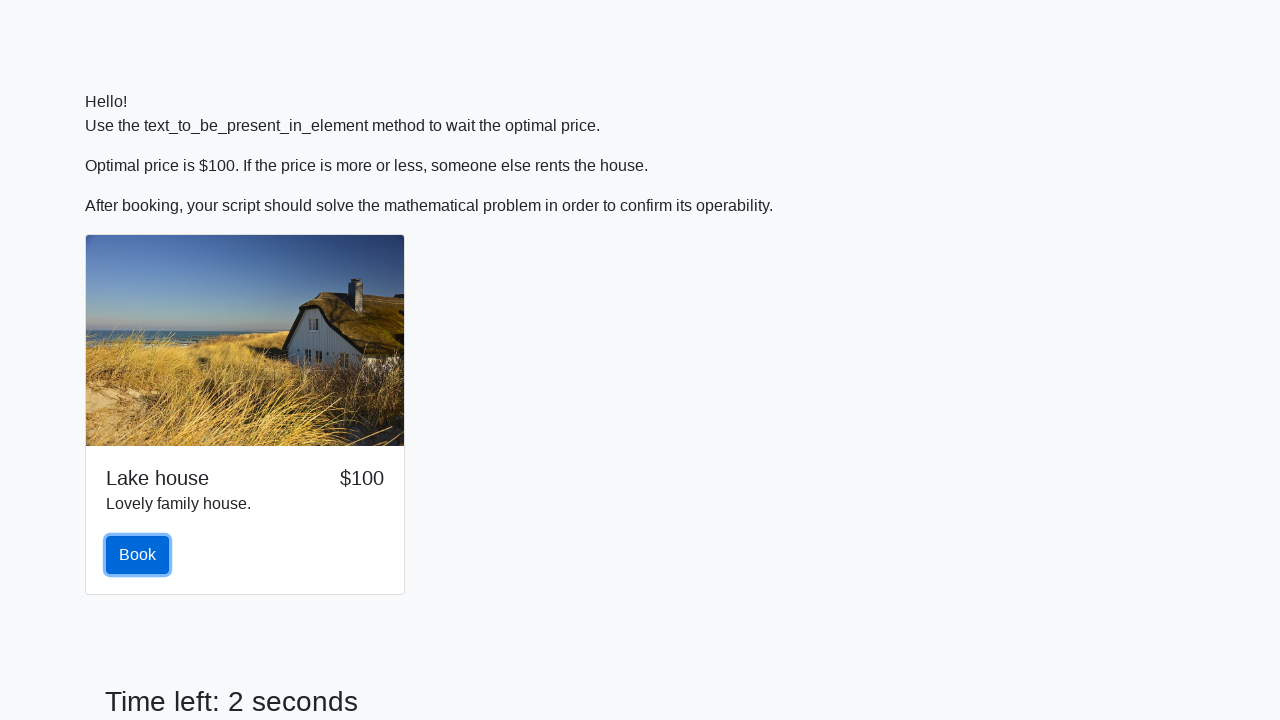

Calculated answer using log(abs(12*sin(16.0))) = 1.2397760885558486
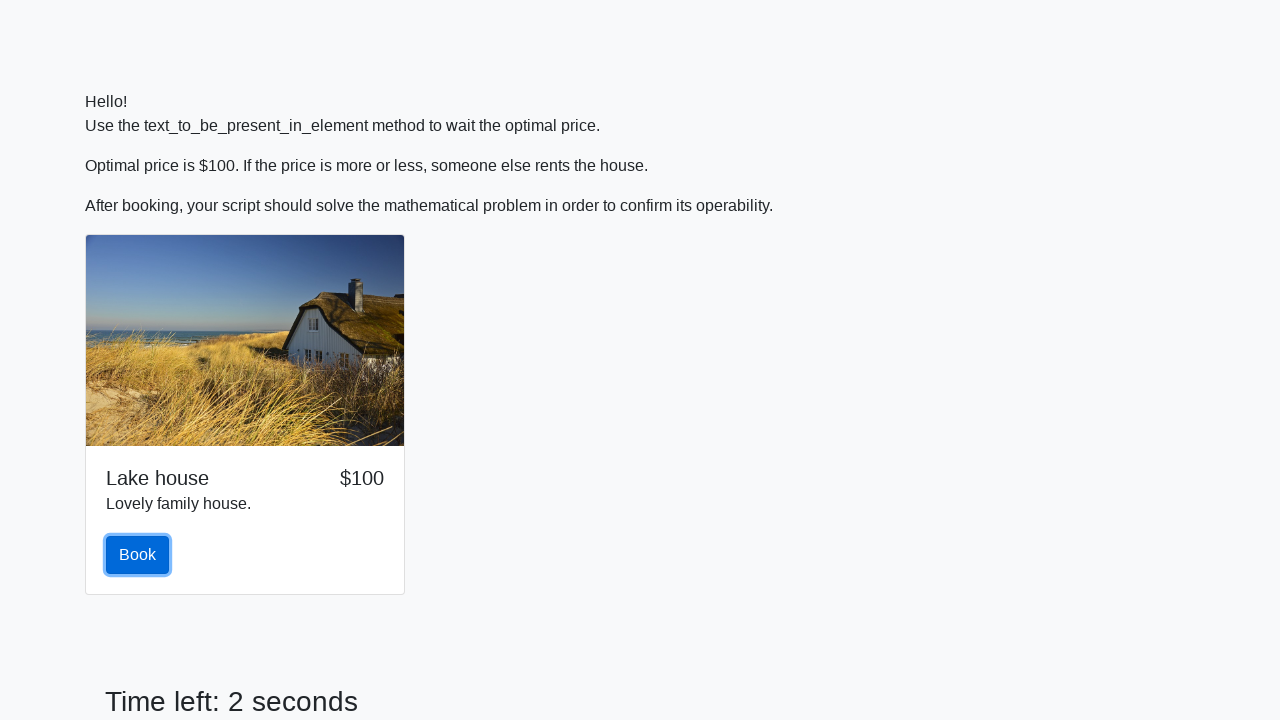

Filled answer field with calculated value on #answer
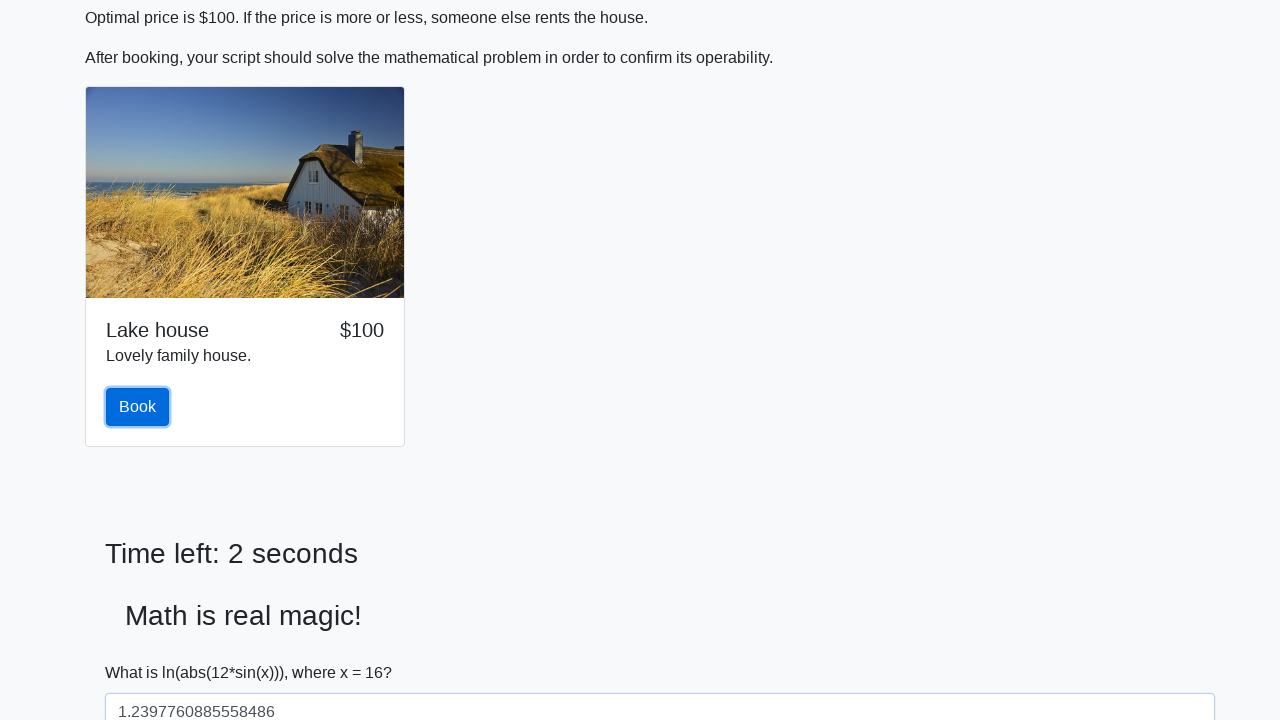

Clicked solve button to submit answer at (143, 651) on #solve
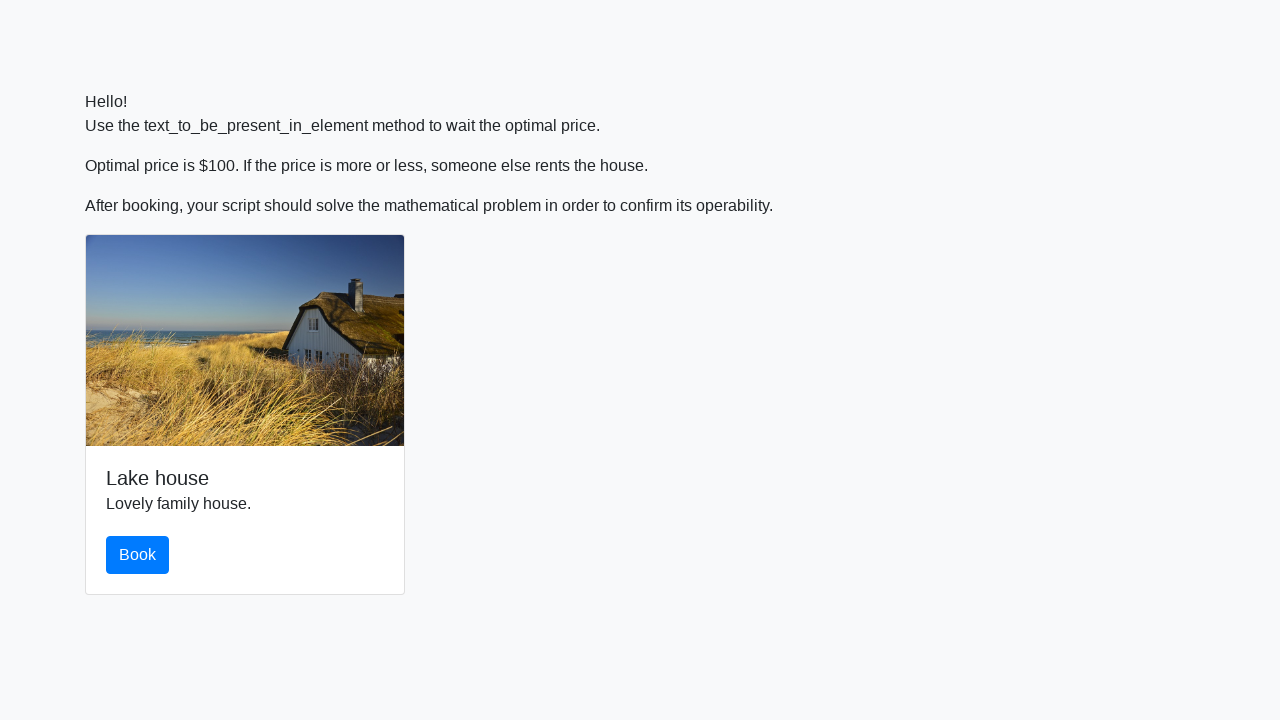

Retrieved dialog/alert text content
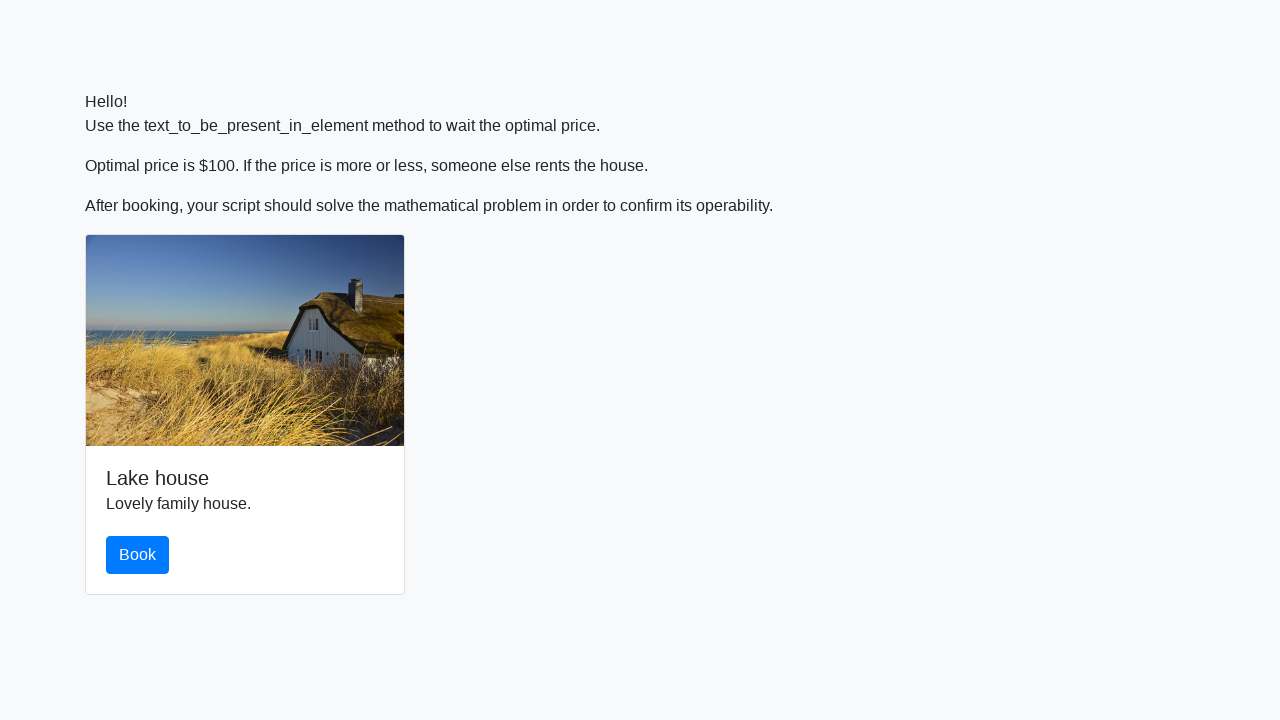

Set up dialog handler to accept alerts
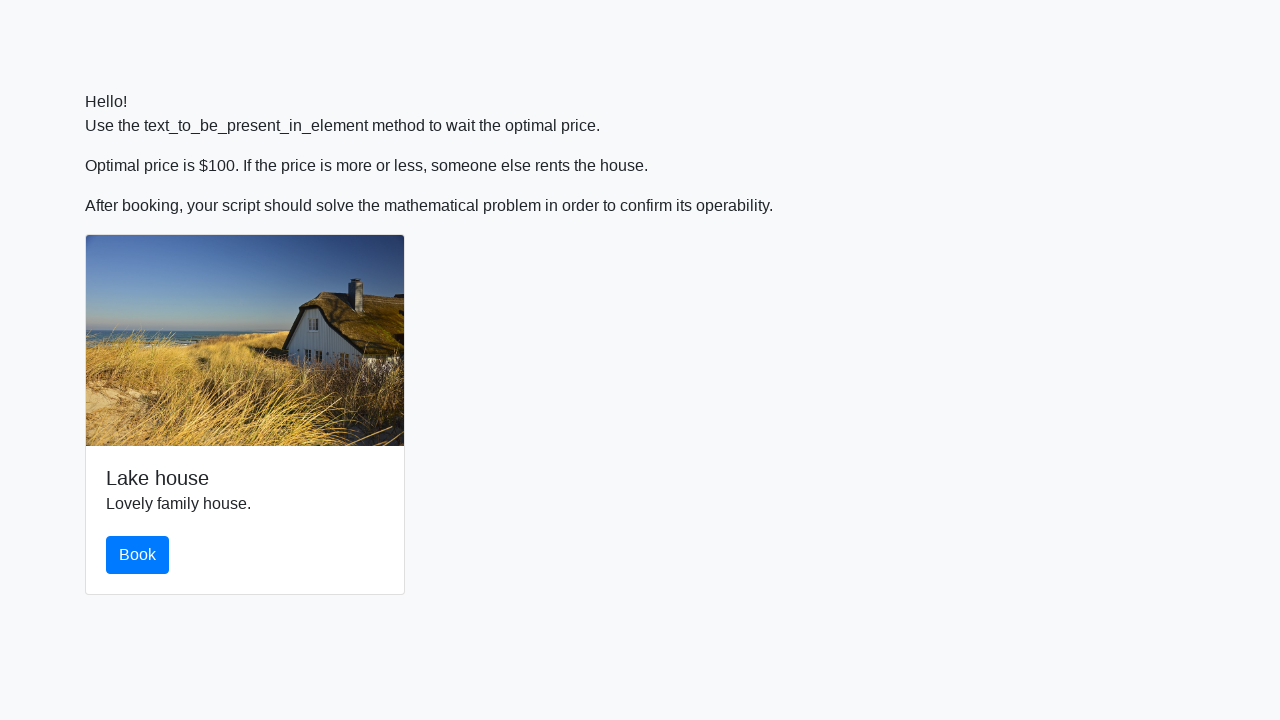

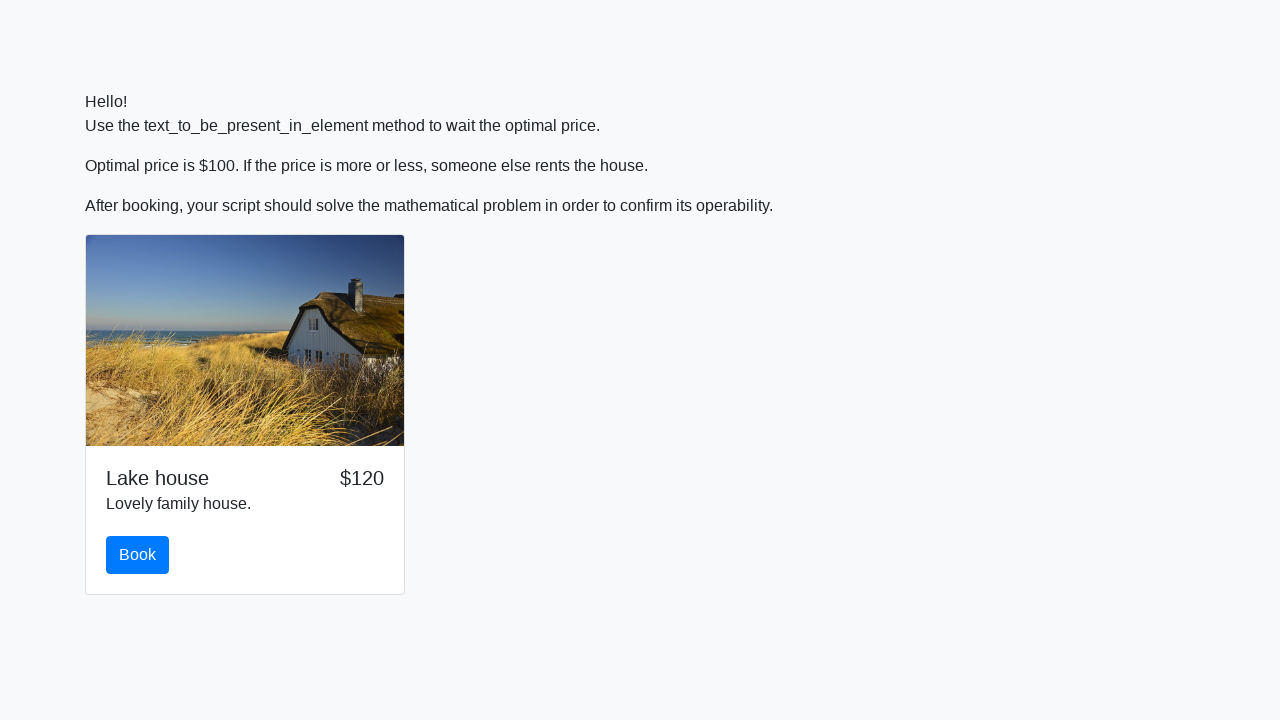